Tests the Starbucks Korea store locator by clicking on location search, selecting a region (sido), and then selecting a district (gugun) to filter store results.

Starting URL: https://www.starbucks.co.kr/store/store_map.do

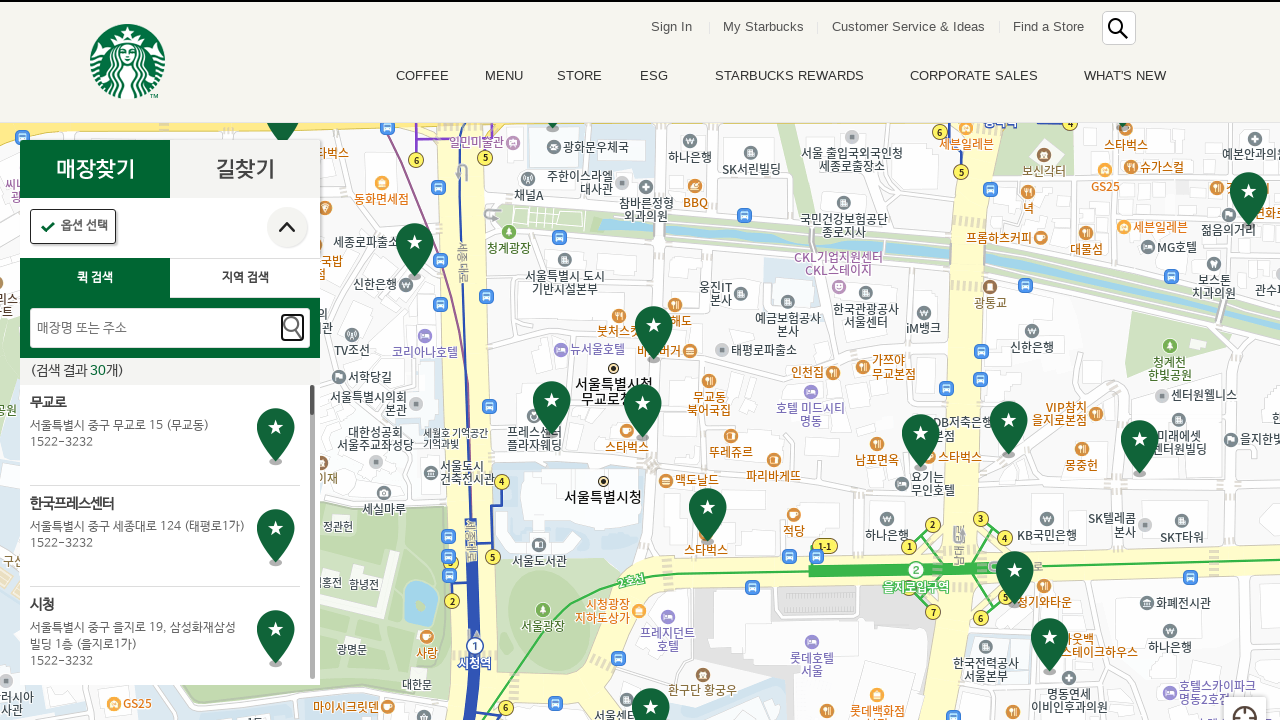

Waited for page to load (networkidle)
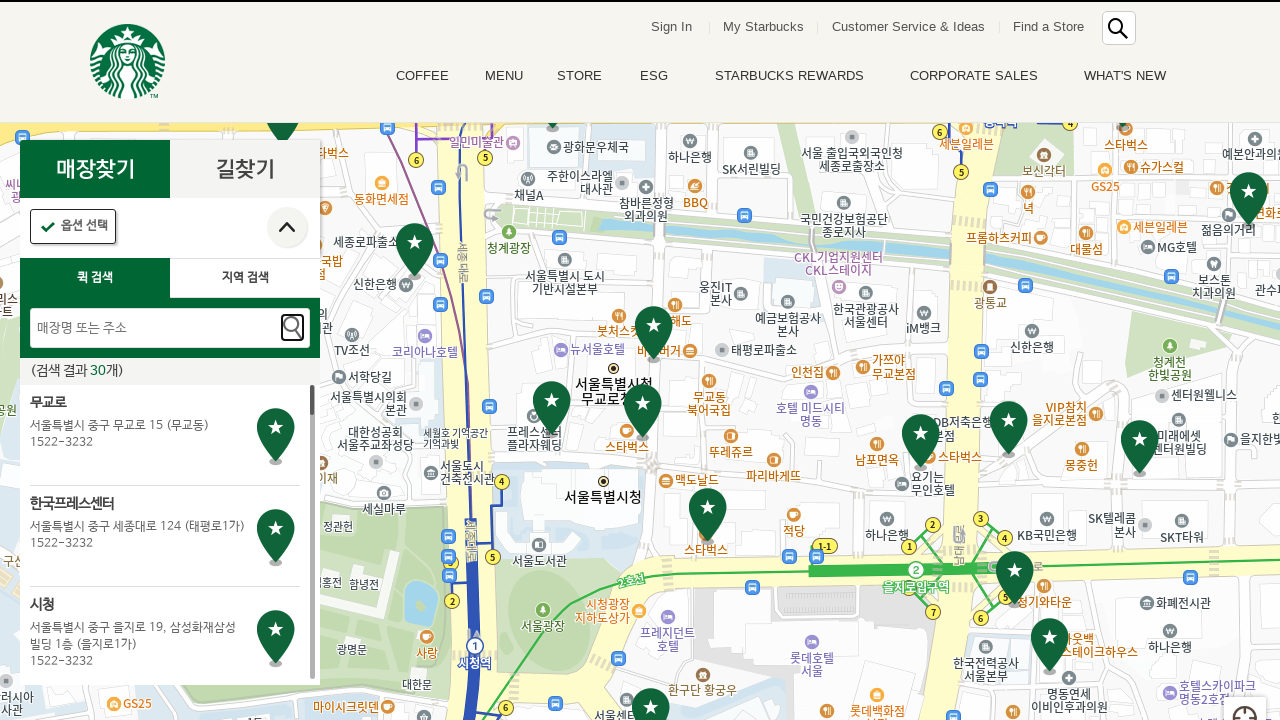

Clicked on location search button at (245, 278) on .loca_search
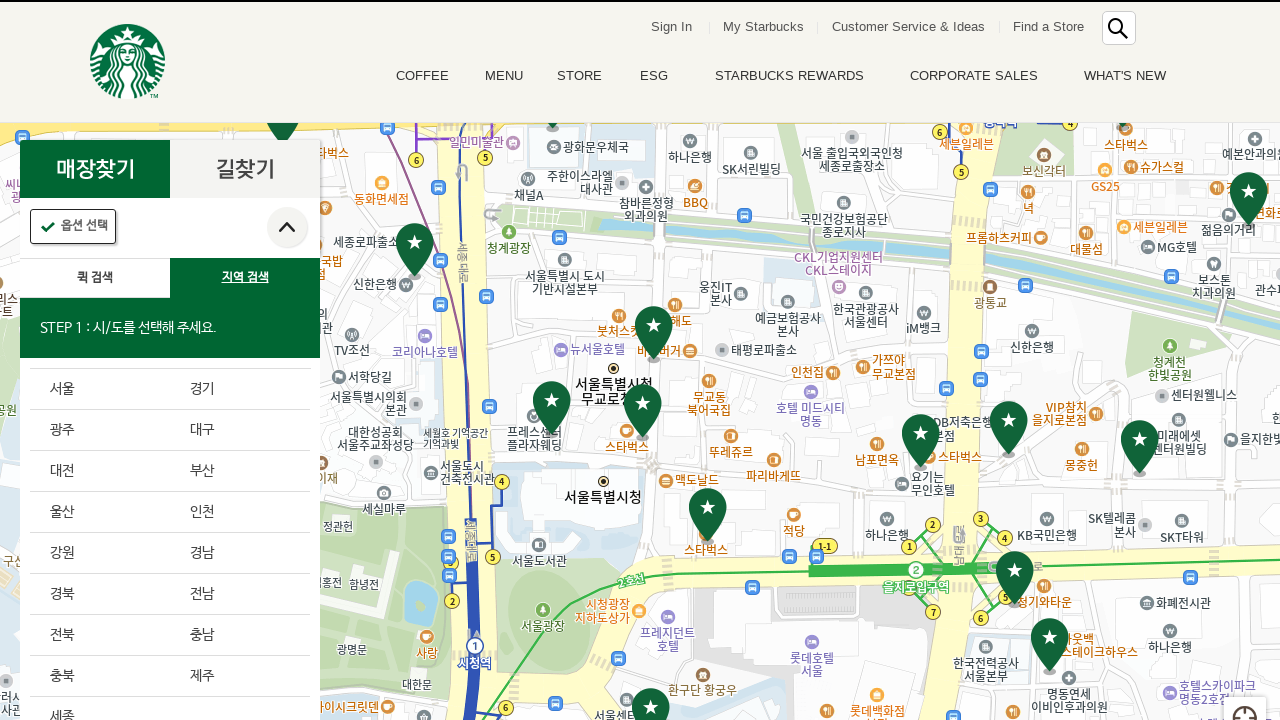

Region (sido) options loaded
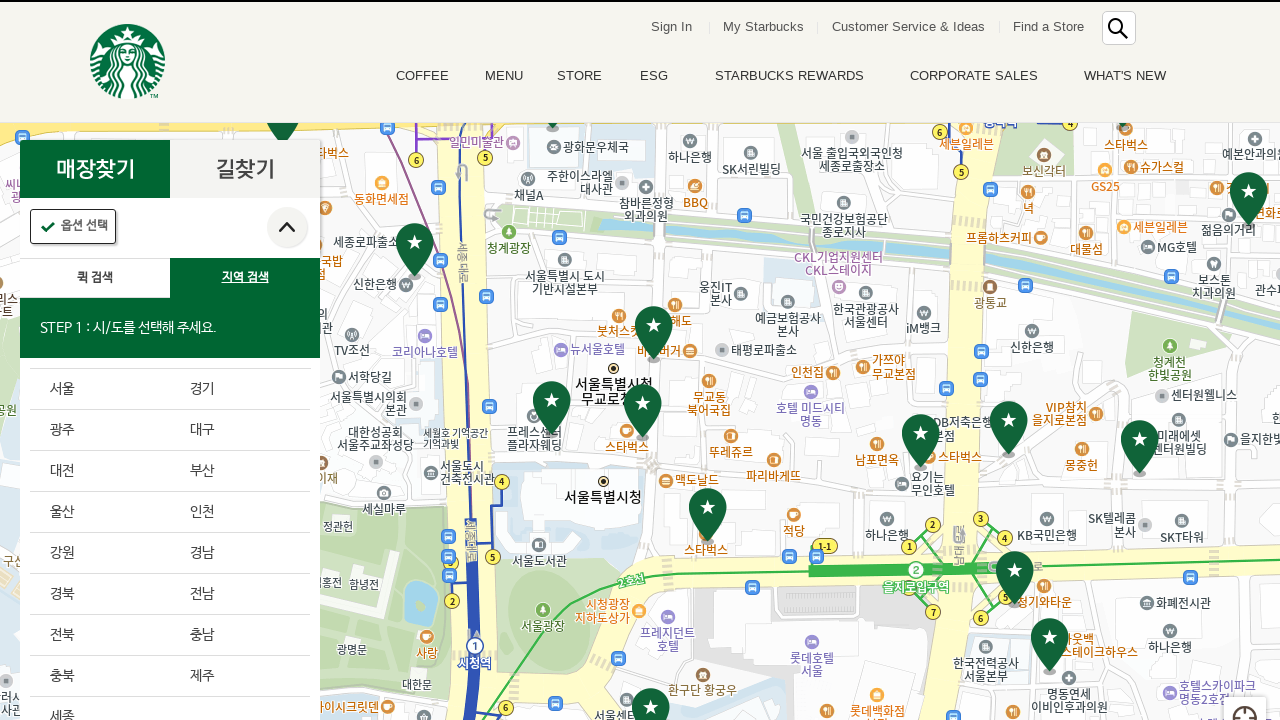

Selected the 6th region (sido) at (240, 472) on ul.sido_arae_box > li:nth-child(6)
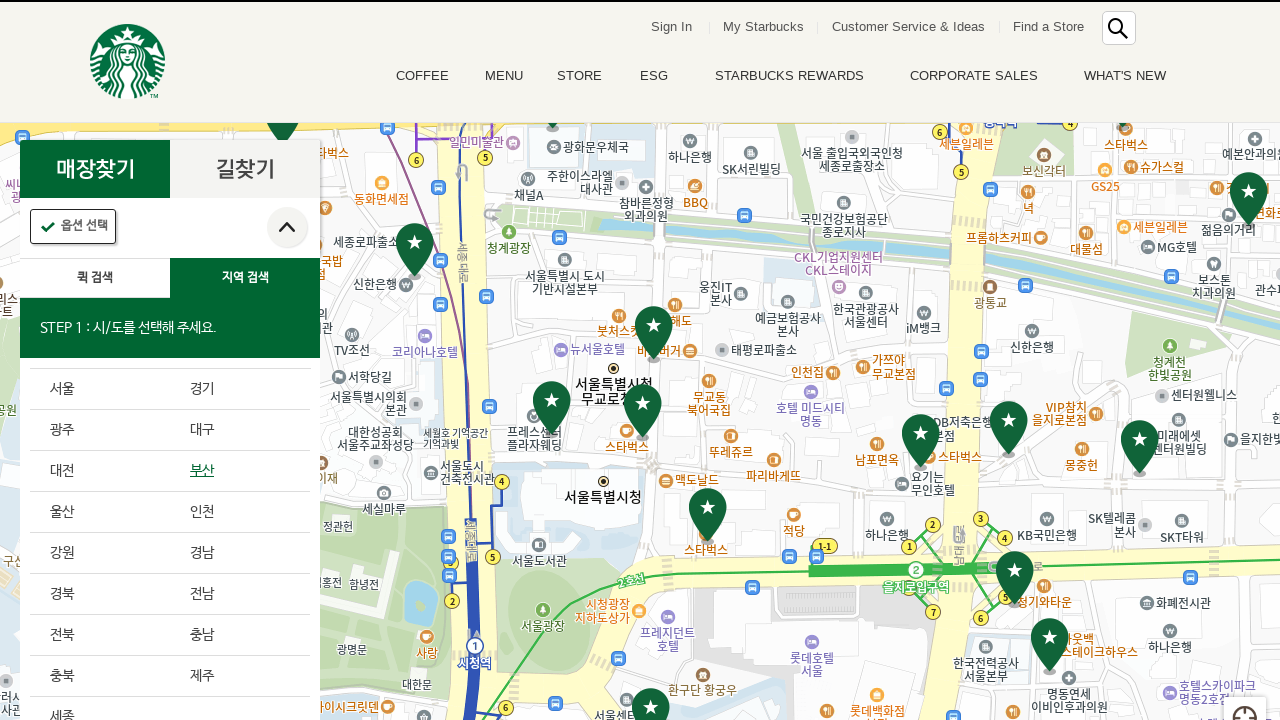

District (gugun) options loaded
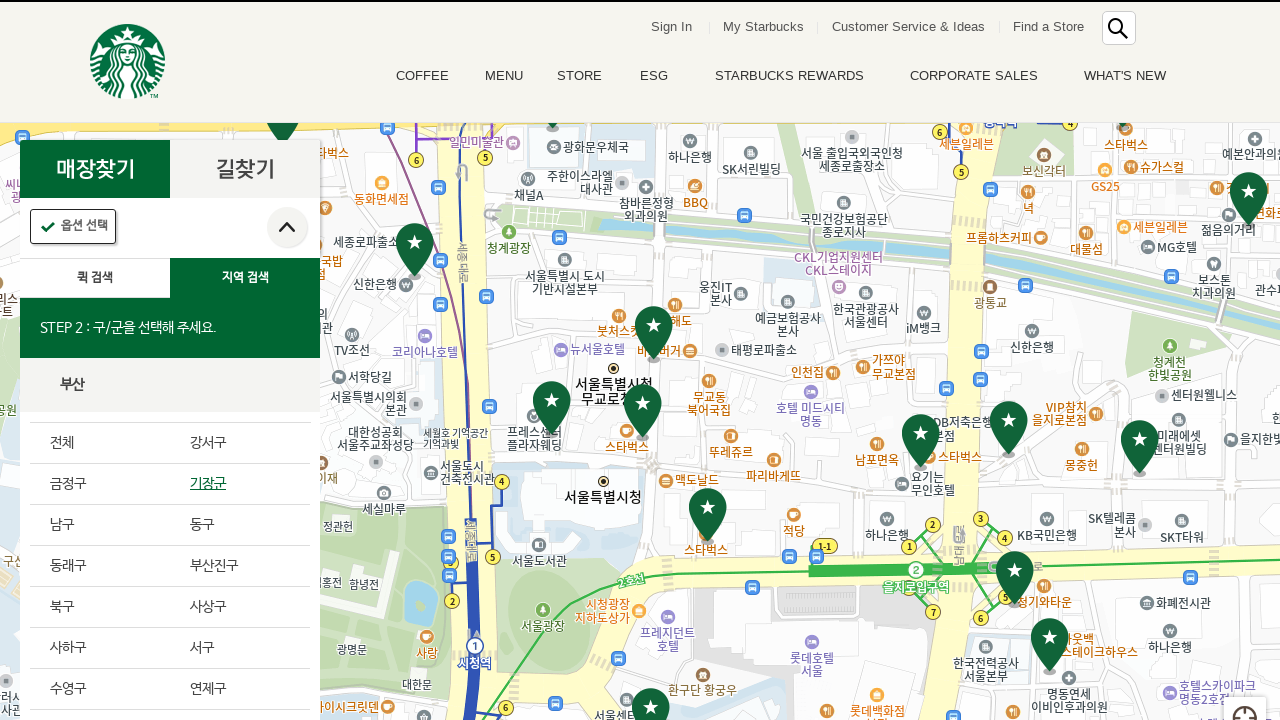

Selected the last district (gugun) option at (100, 360) on ul.gugun_arae_box > li:last-child
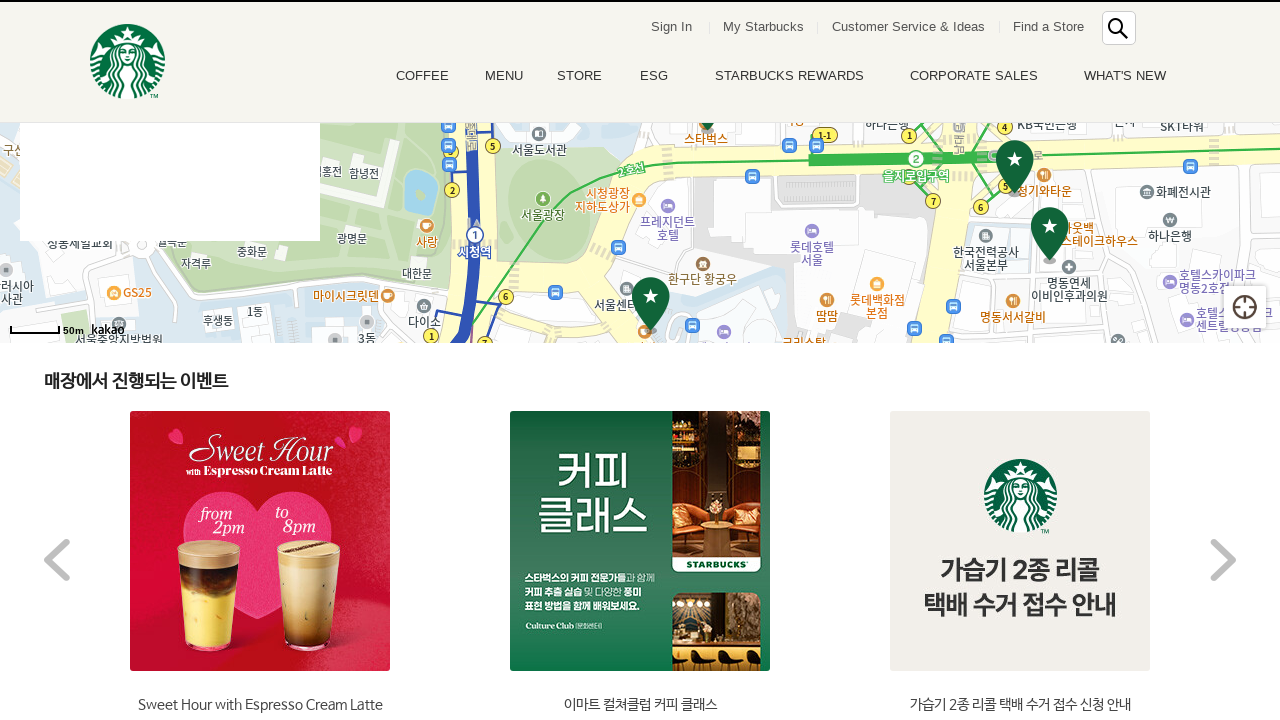

Store search results appeared after filtering by region and district
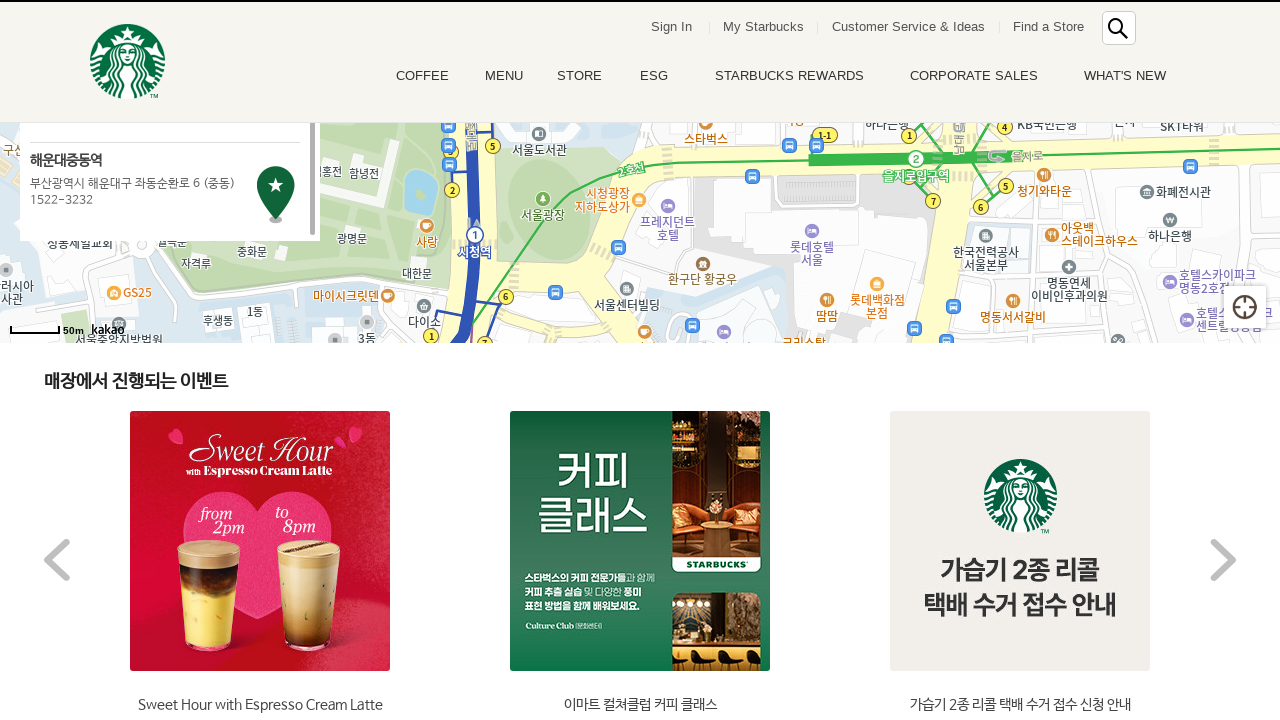

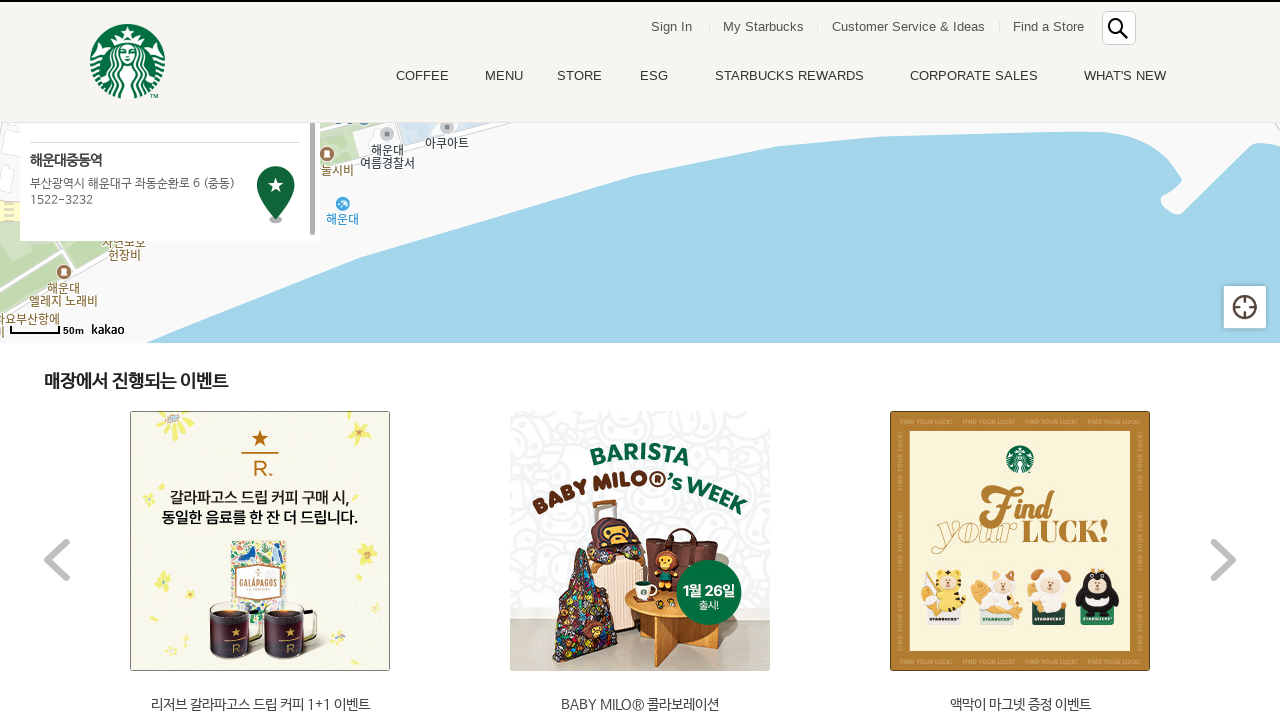